Tests opening a new browser window using a different approach with Promise.all pattern, clicking the link and verifying the new window content.

Starting URL: https://the-internet.herokuapp.com/windows

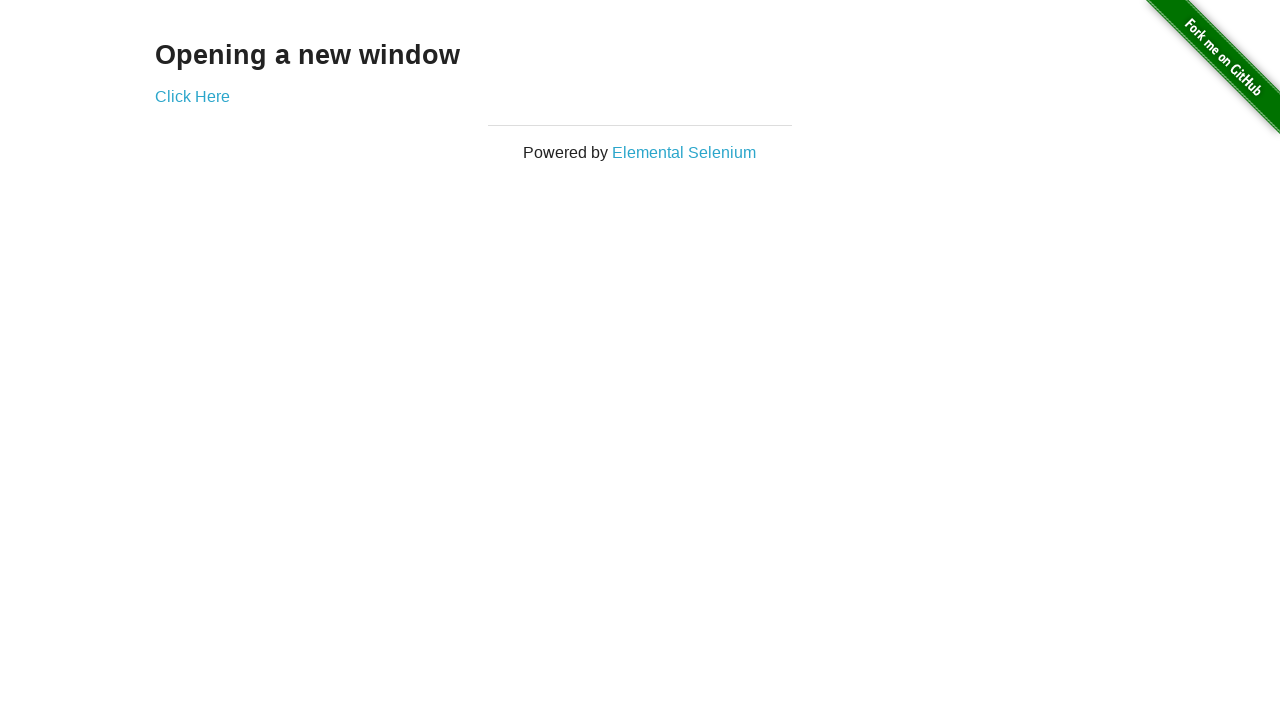

Clicked 'Click Here' link to open new window at (192, 96) on text=Click Here
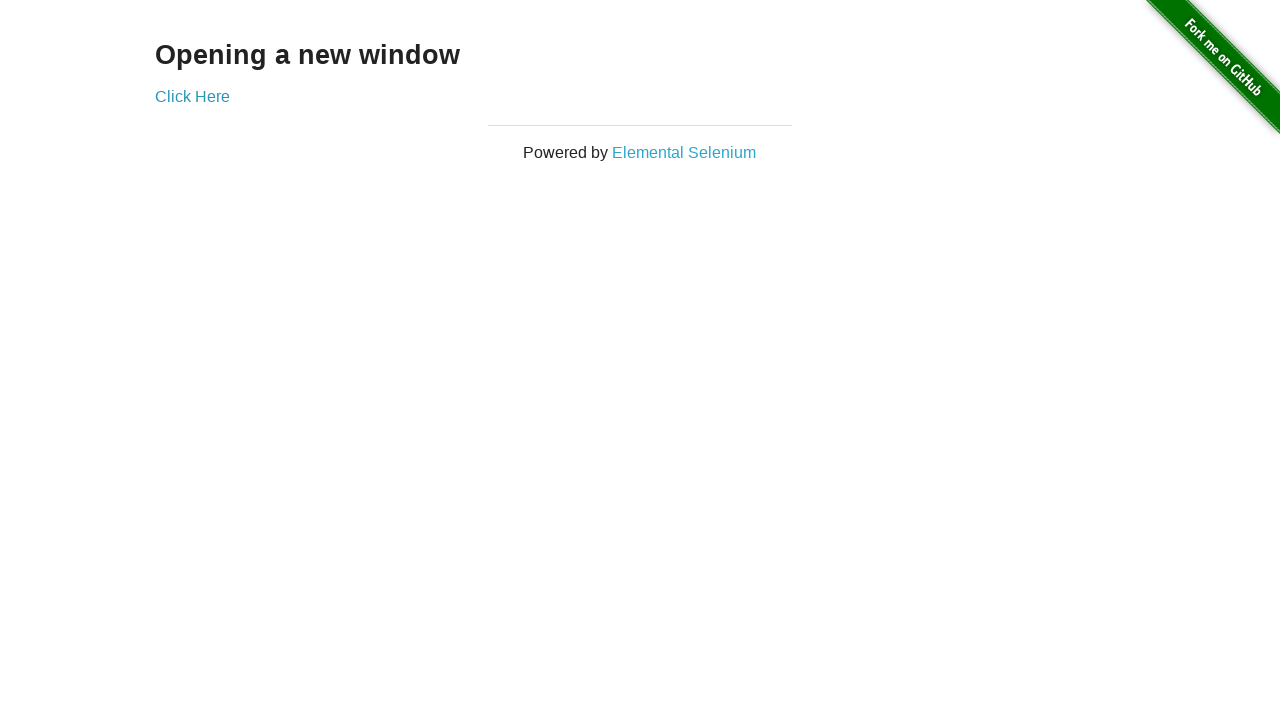

Set up listener and clicked 'Click Here' link again with Promise.all pattern at (192, 96) on text=Click Here
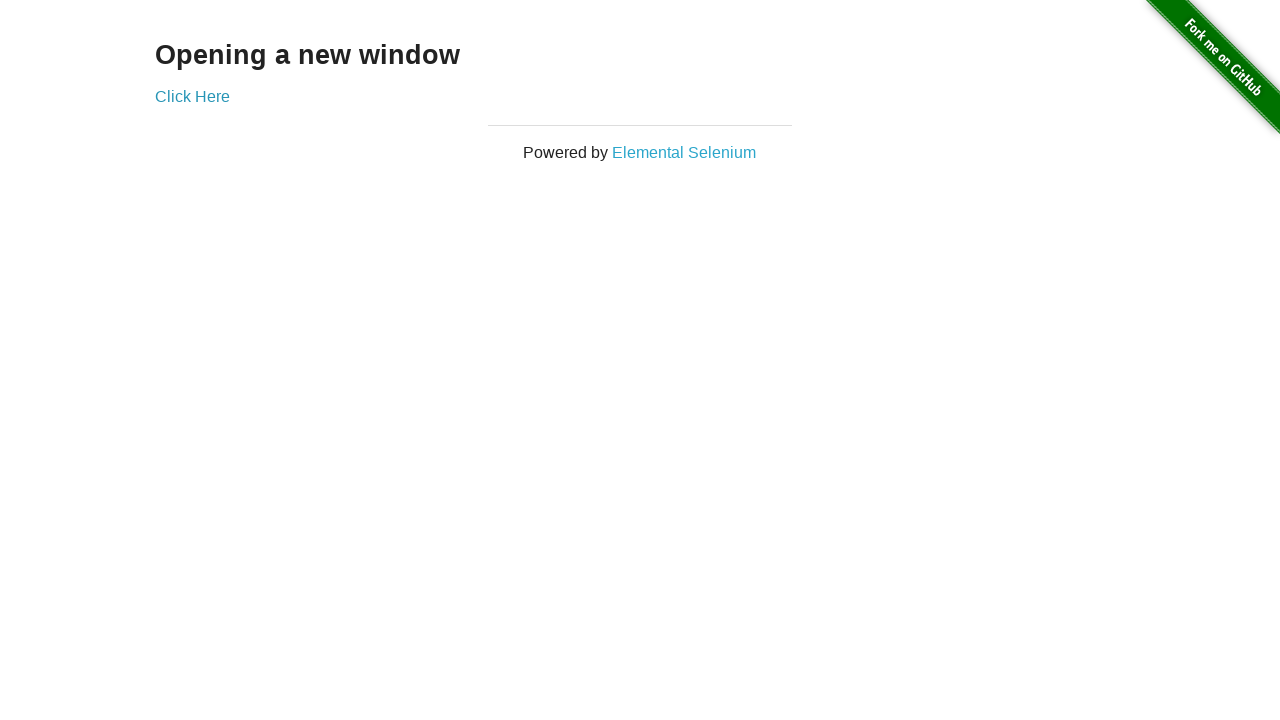

Captured new window page object
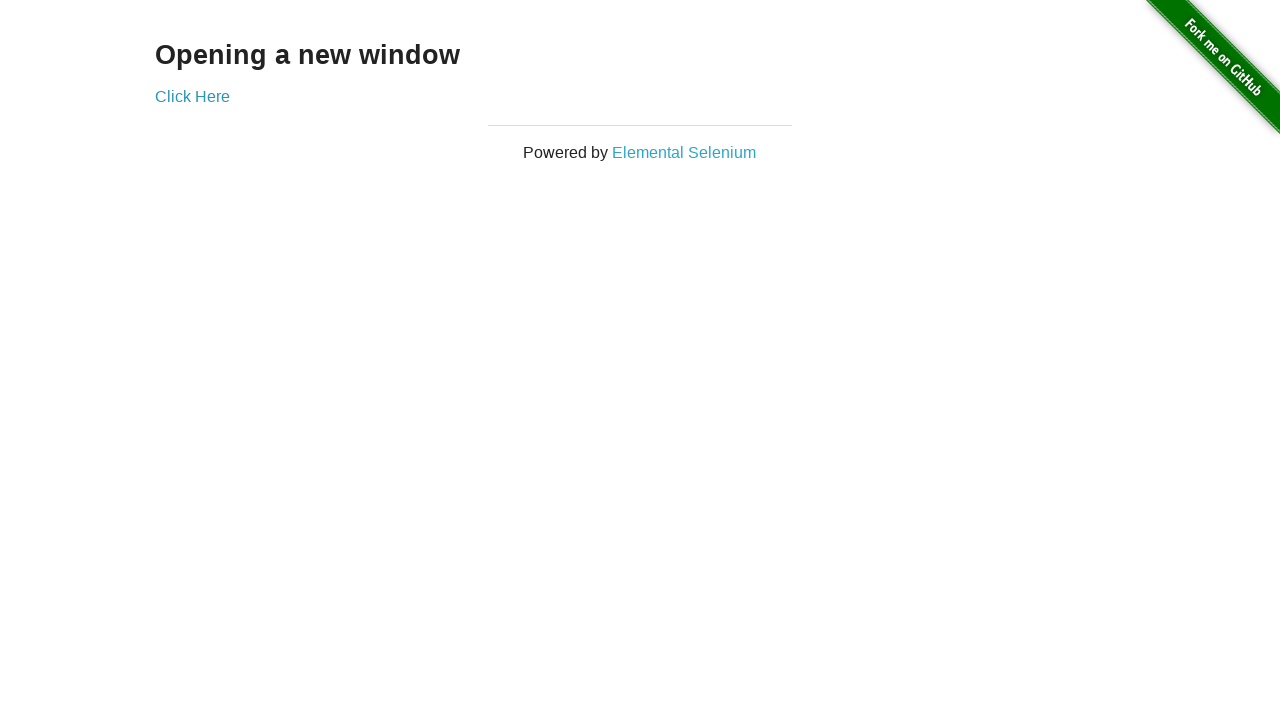

Waited for new window to load completely
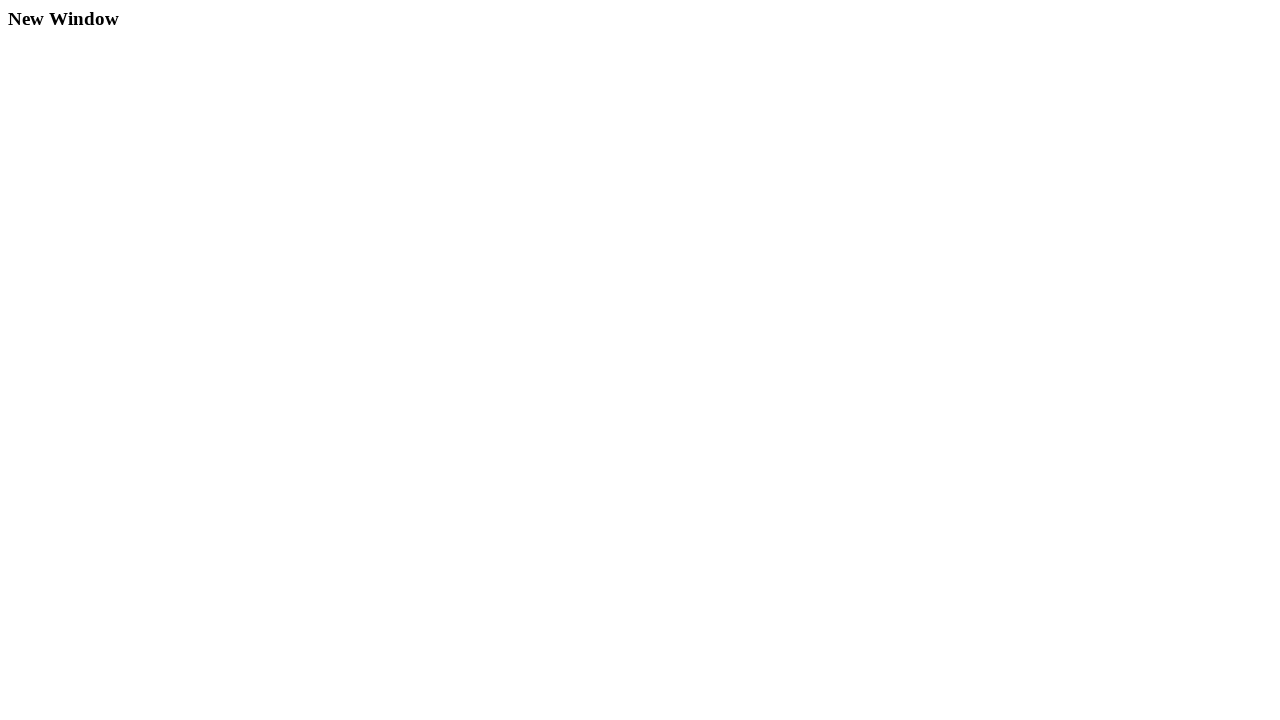

Verified 'New Window' text is visible in child page
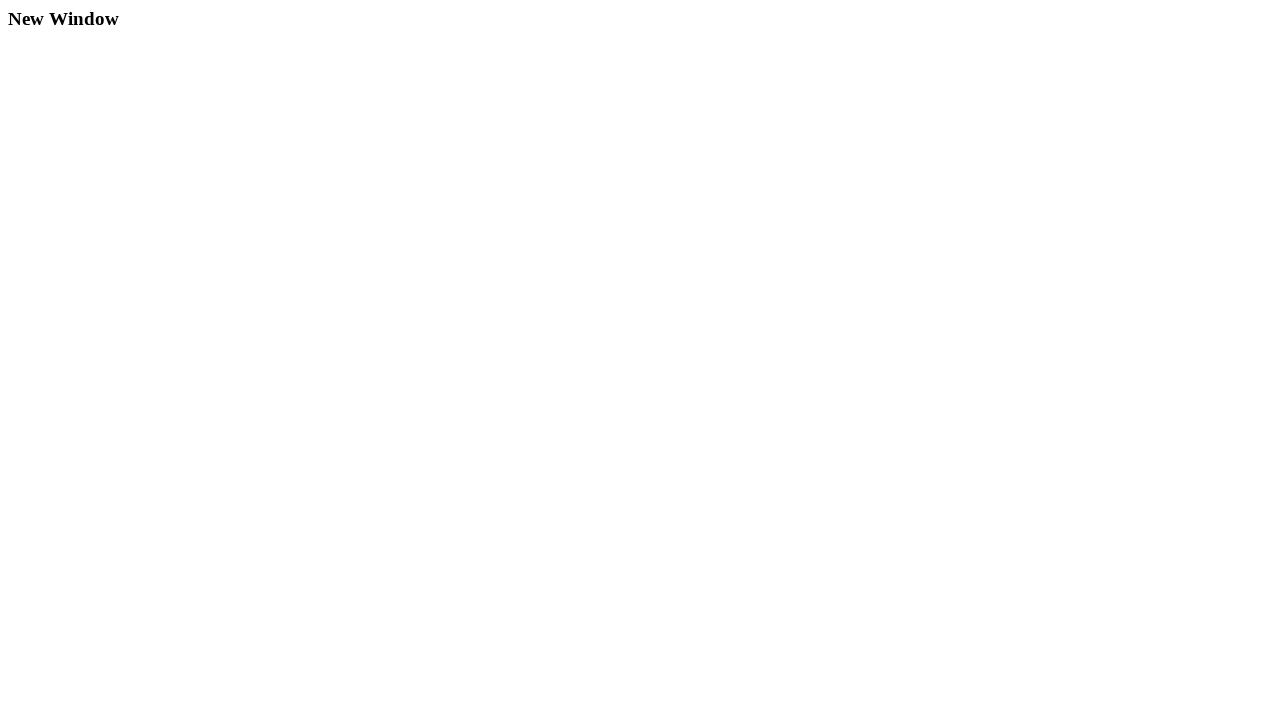

Closed the child window
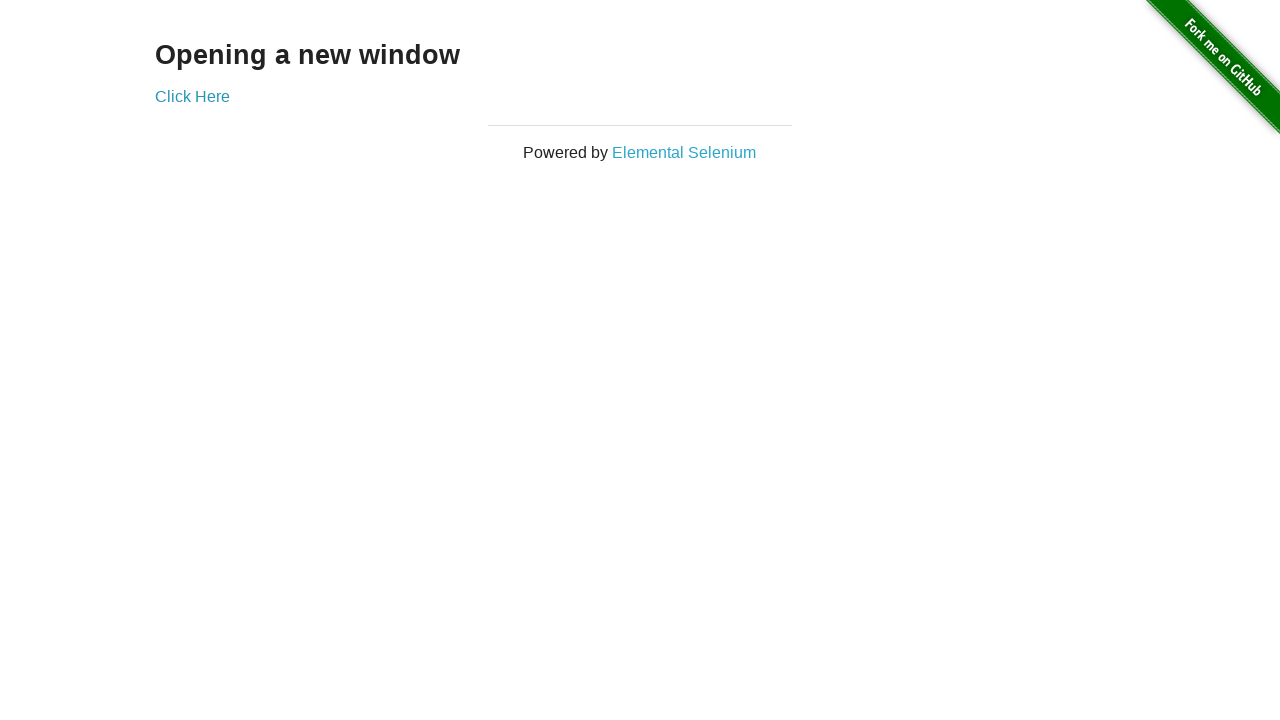

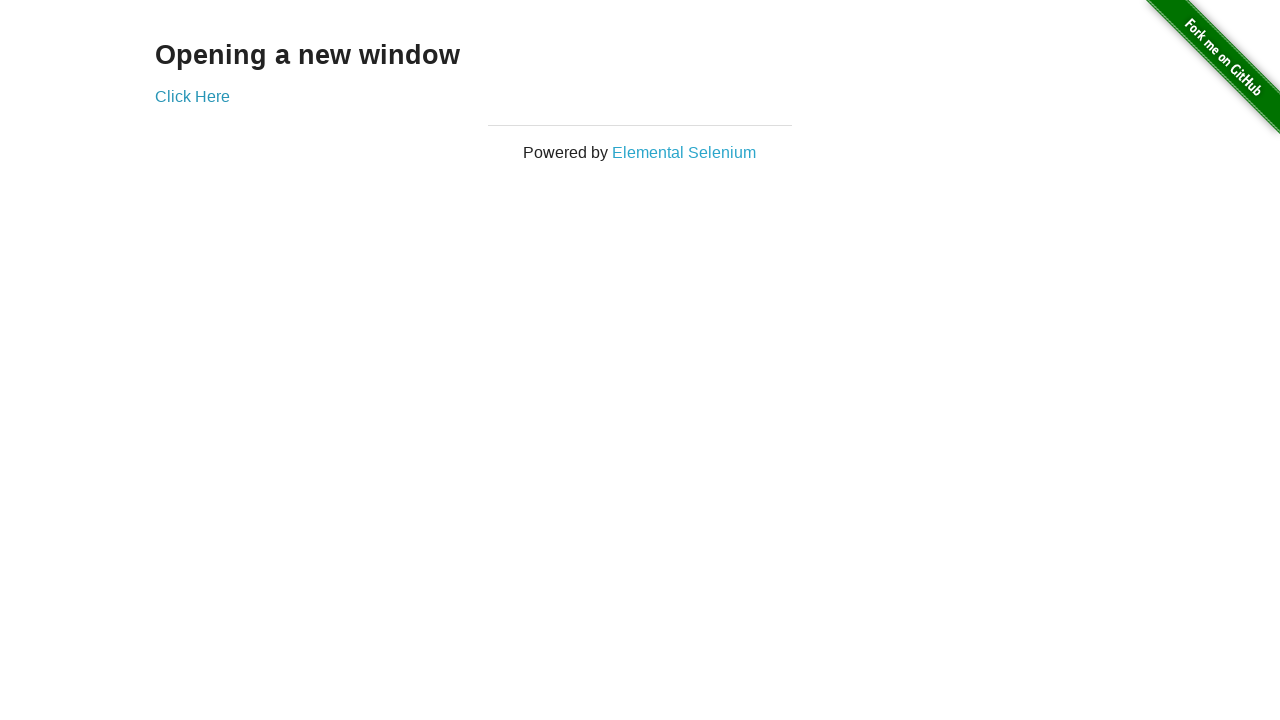